Tests navigation through the UI Test Automation Playground website by clicking on headings and navigation links including Resources, Home, and Click sections.

Starting URL: http://uitestingplayground.com/

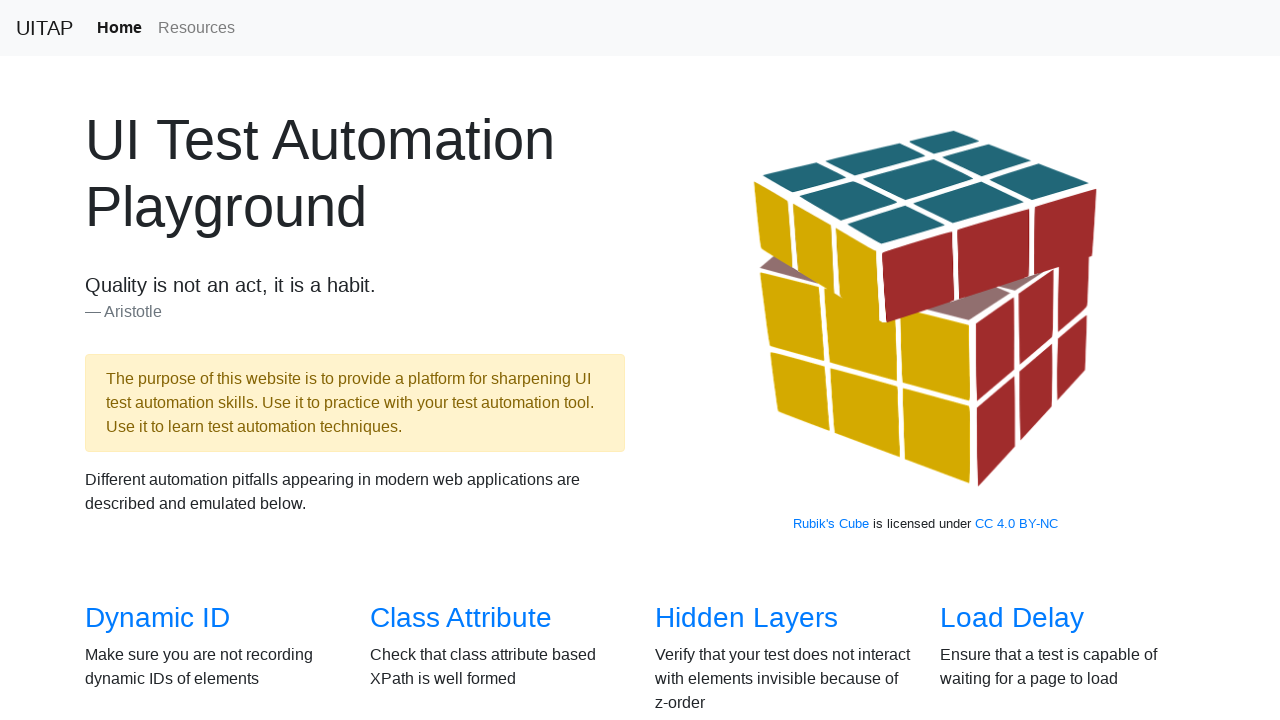

Clicked on the main 'UI Test Automation Playground' heading at (355, 173) on internal:role=heading[name="UI Test Automation Playground"i]
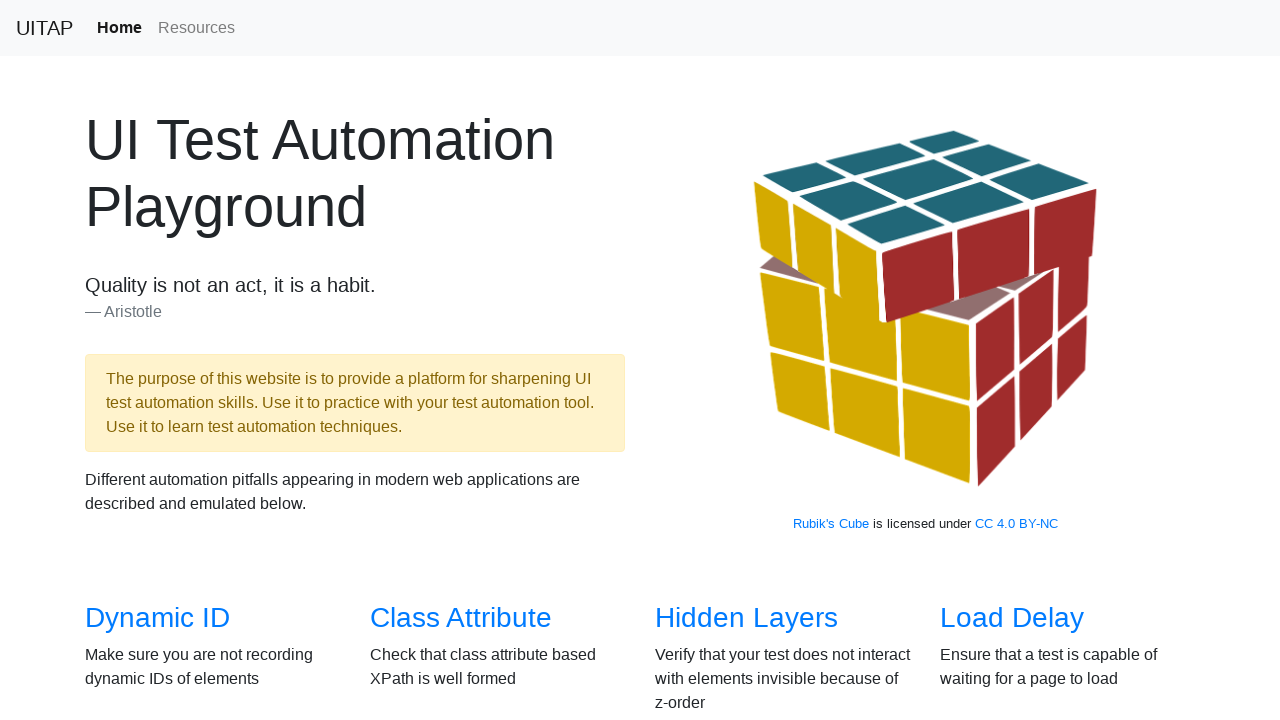

Navigated to Resources page by clicking Resources link at (196, 28) on internal:role=link[name="Resources"i]
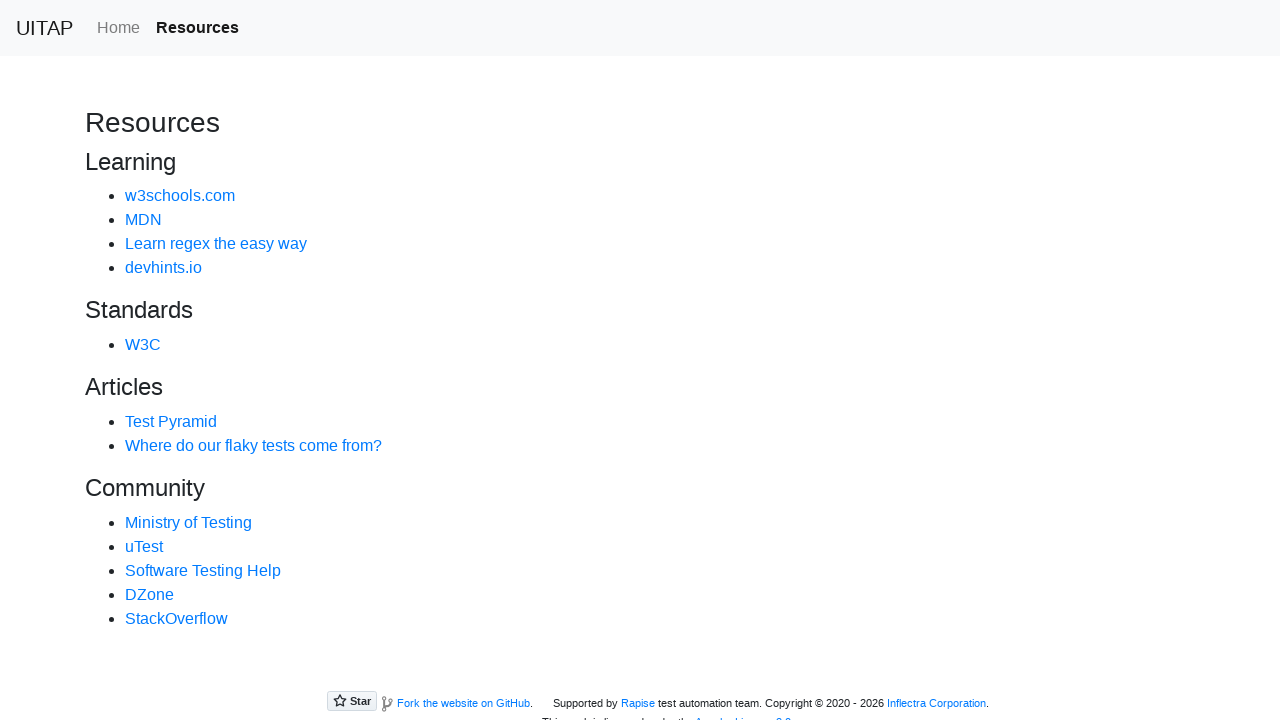

Navigated back to Home by clicking Home link at (118, 28) on internal:role=link[name="Home"i]
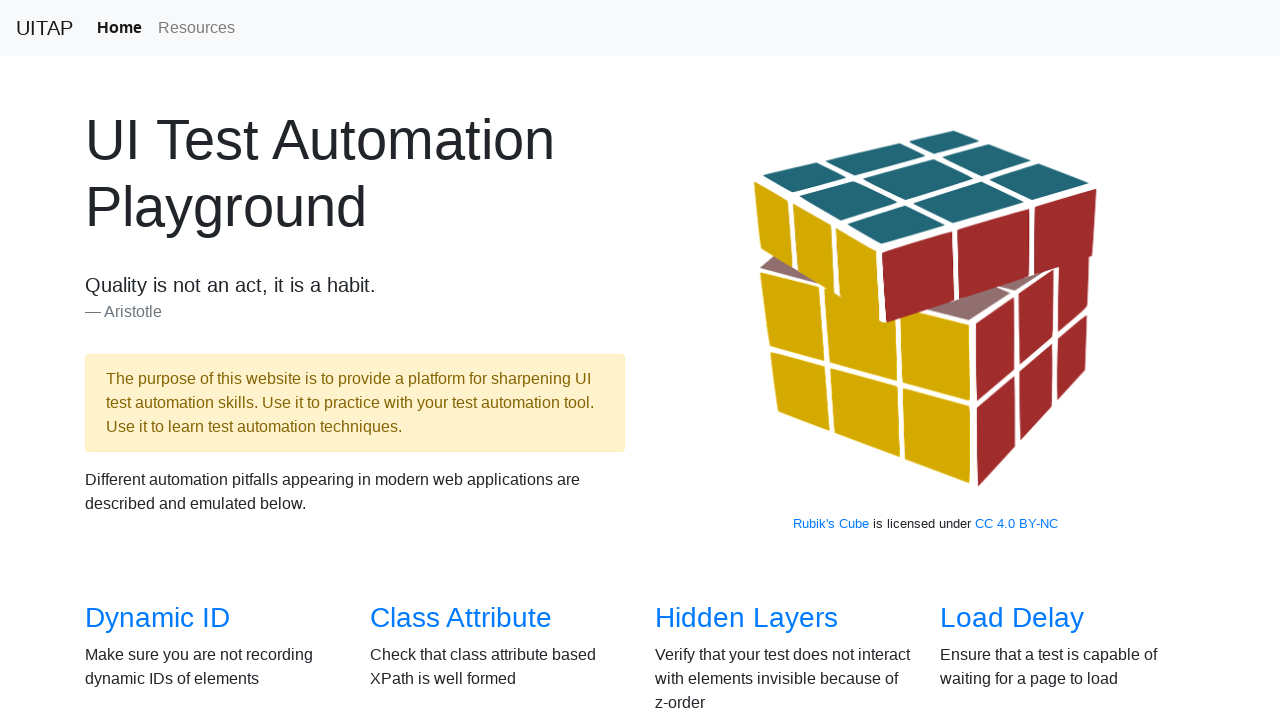

Navigated to Click section by clicking Click link at (685, 360) on internal:role=link[name="Click"i]
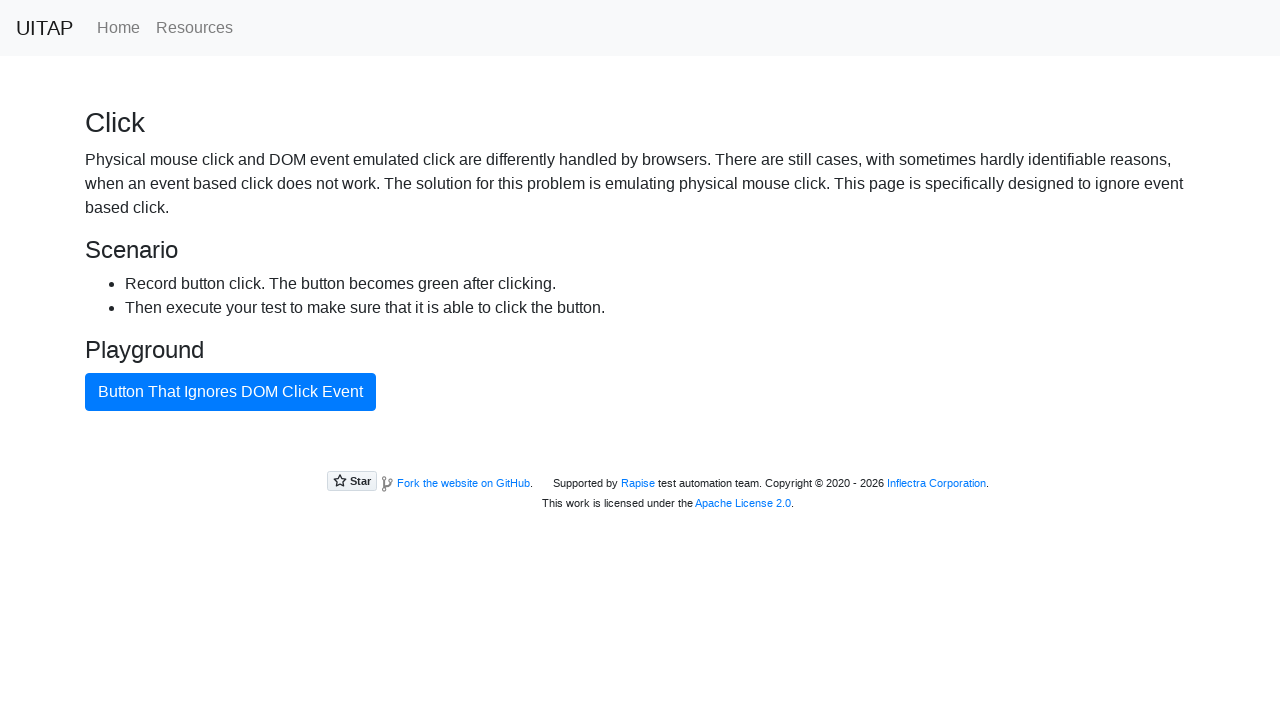

Clicked on the Click heading at (640, 123) on internal:role=heading[name="Click"i]
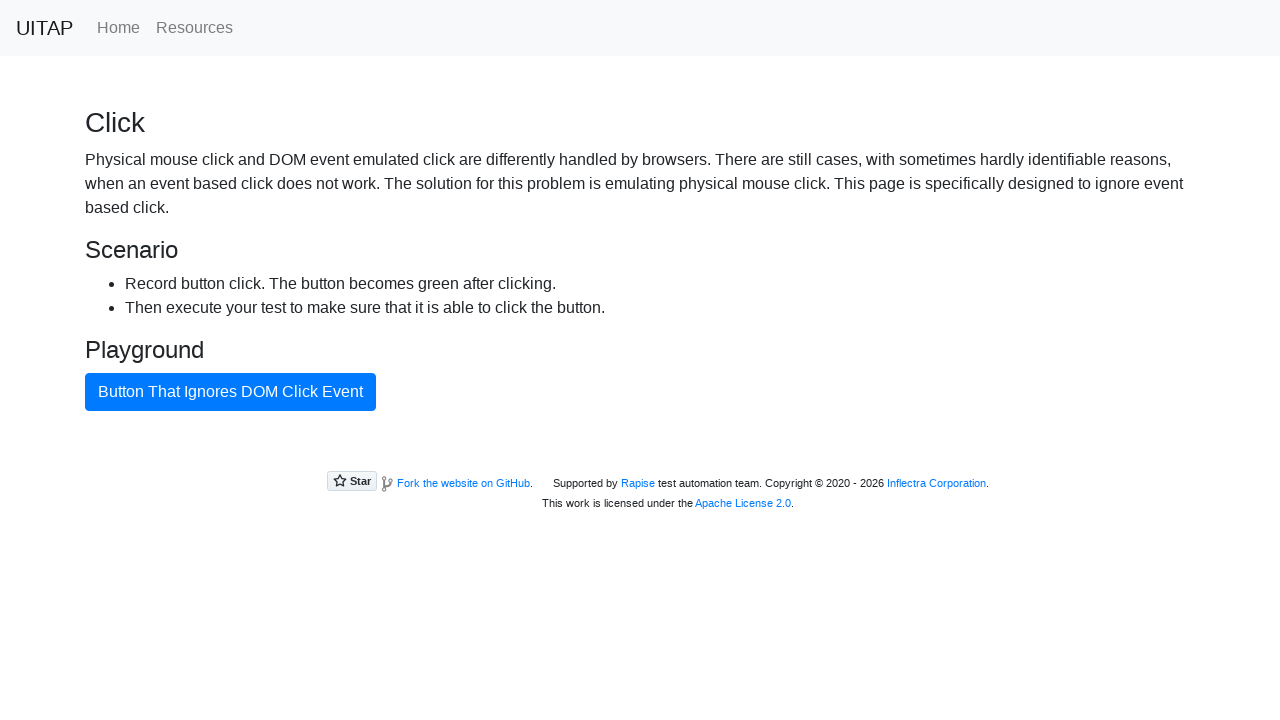

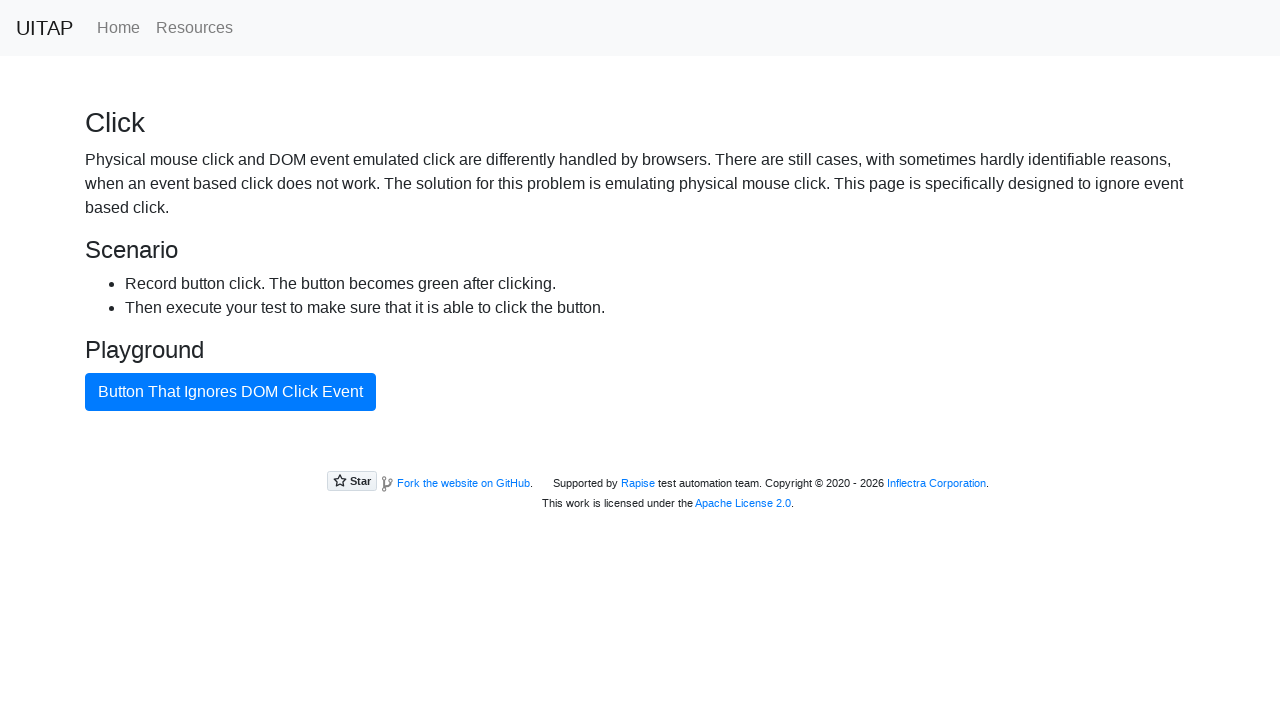